Tests hover functionality by hovering over the first avatar image and verifying that the caption (additional user information) becomes visible.

Starting URL: http://the-internet.herokuapp.com/hovers

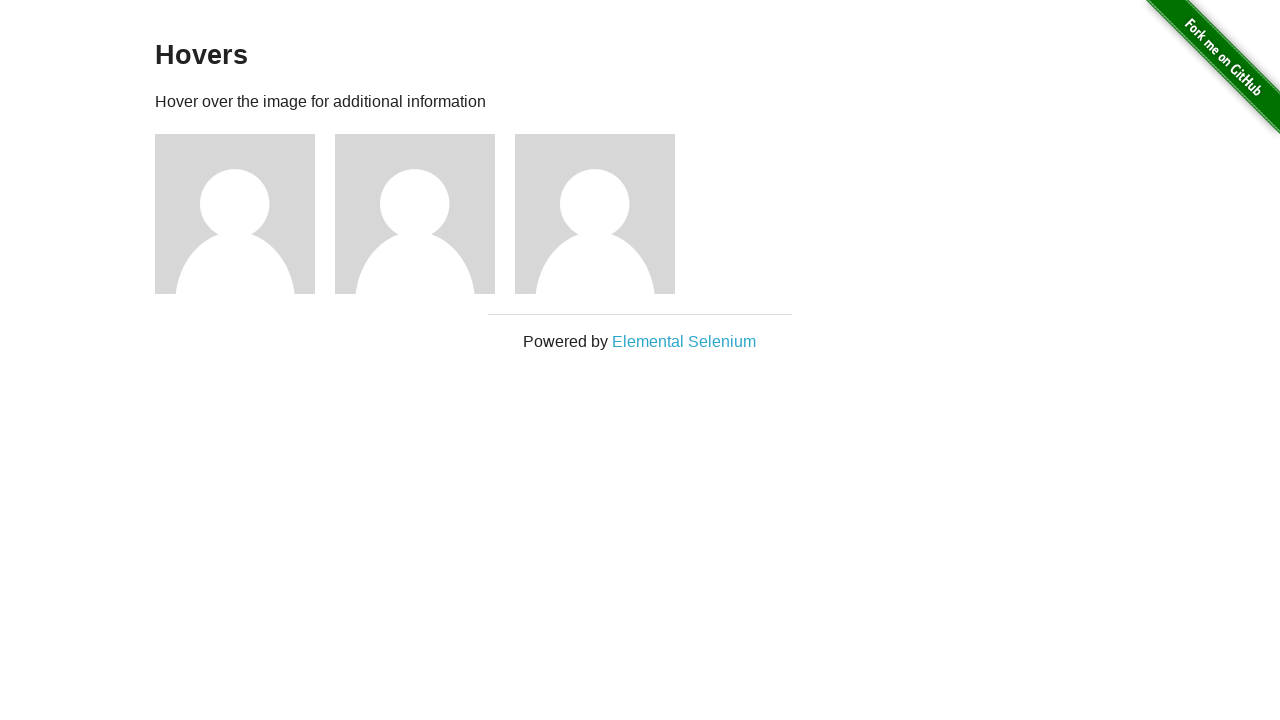

Located the first avatar figure element
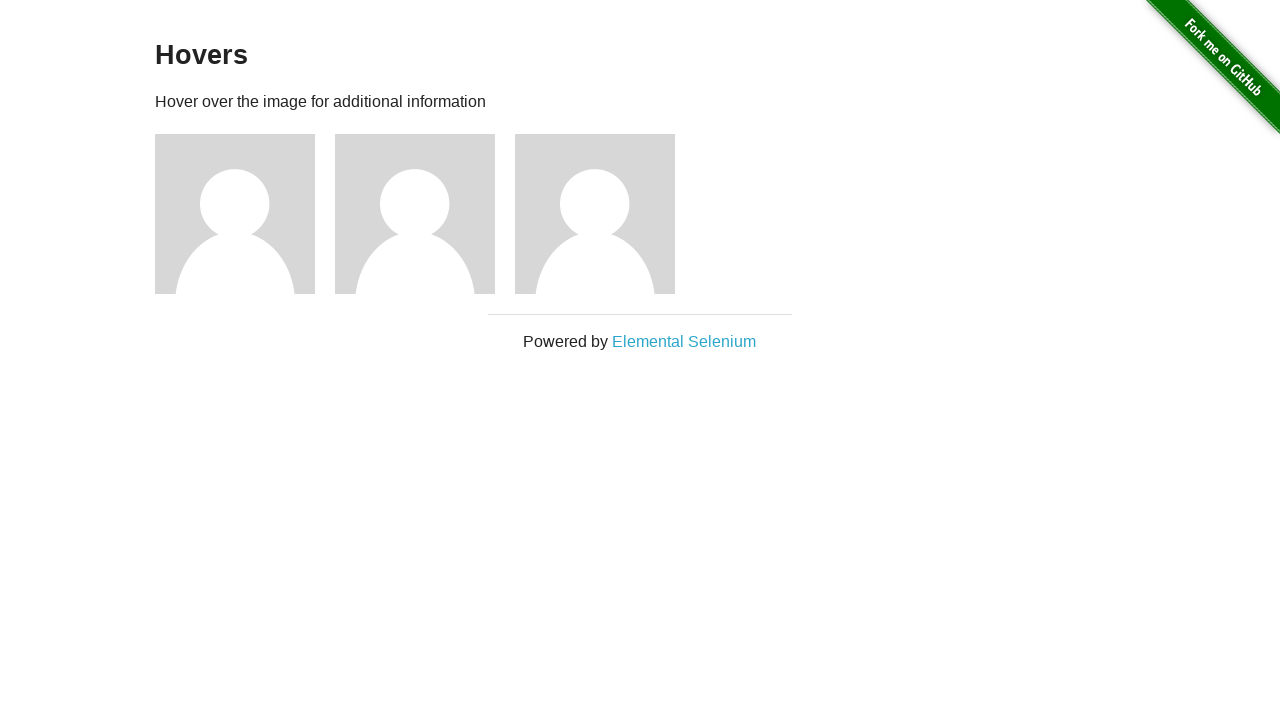

Hovered over the first avatar image at (245, 214) on .figure >> nth=0
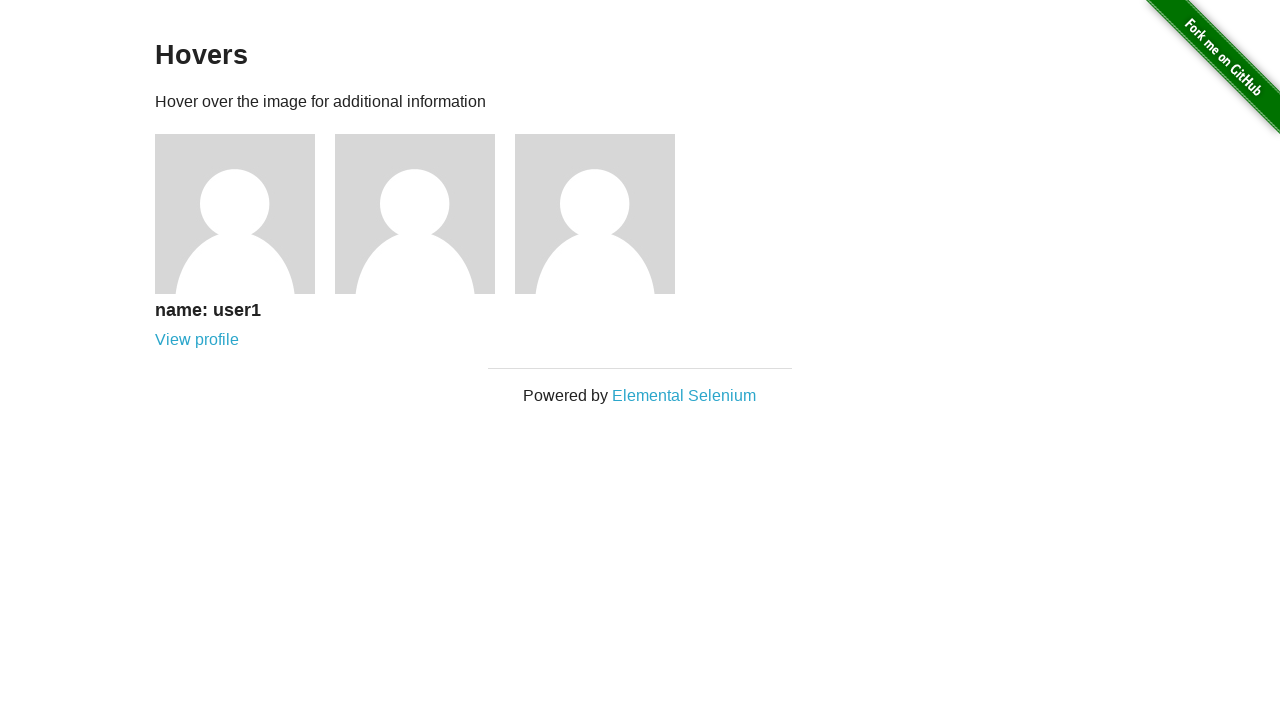

Caption became visible after hover
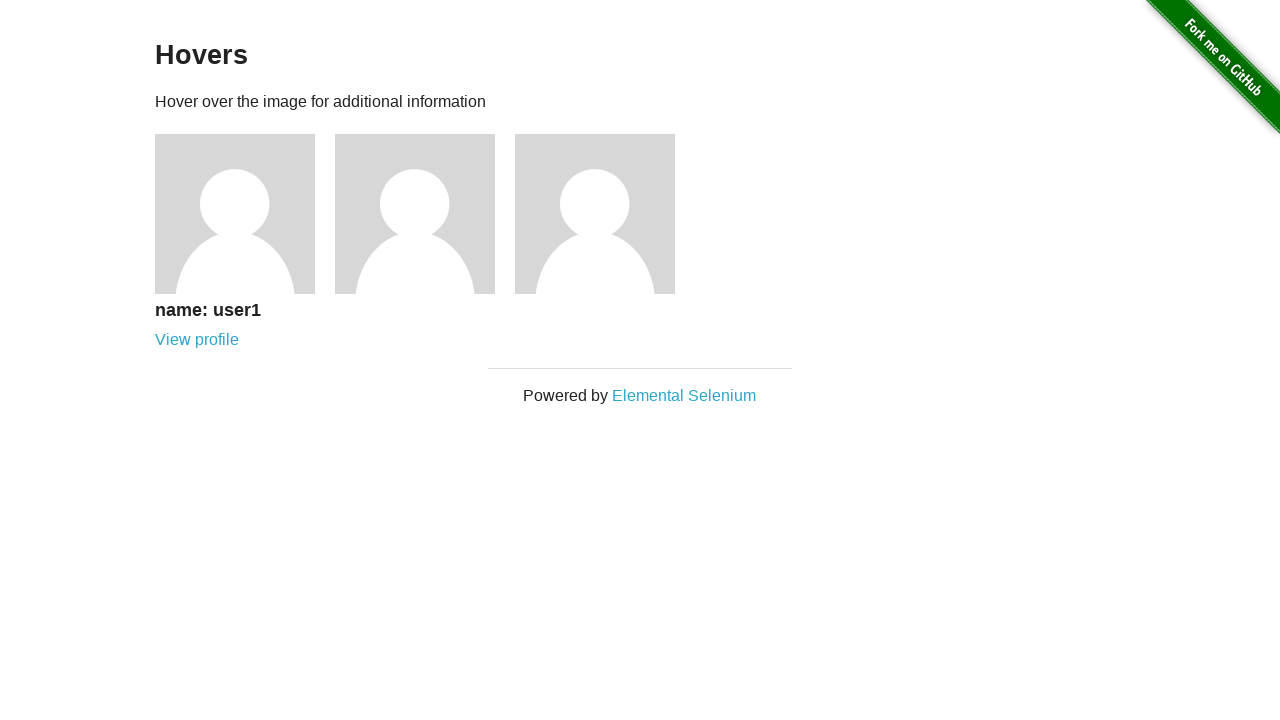

Verified that caption is visible
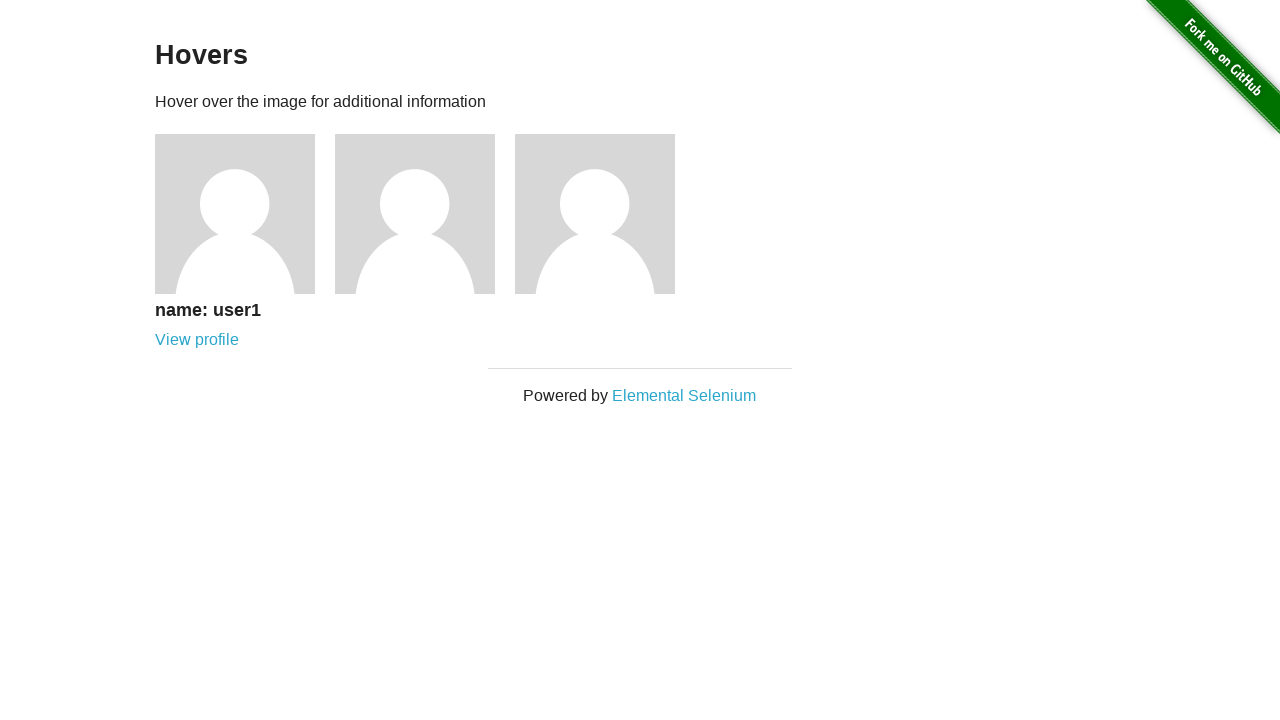

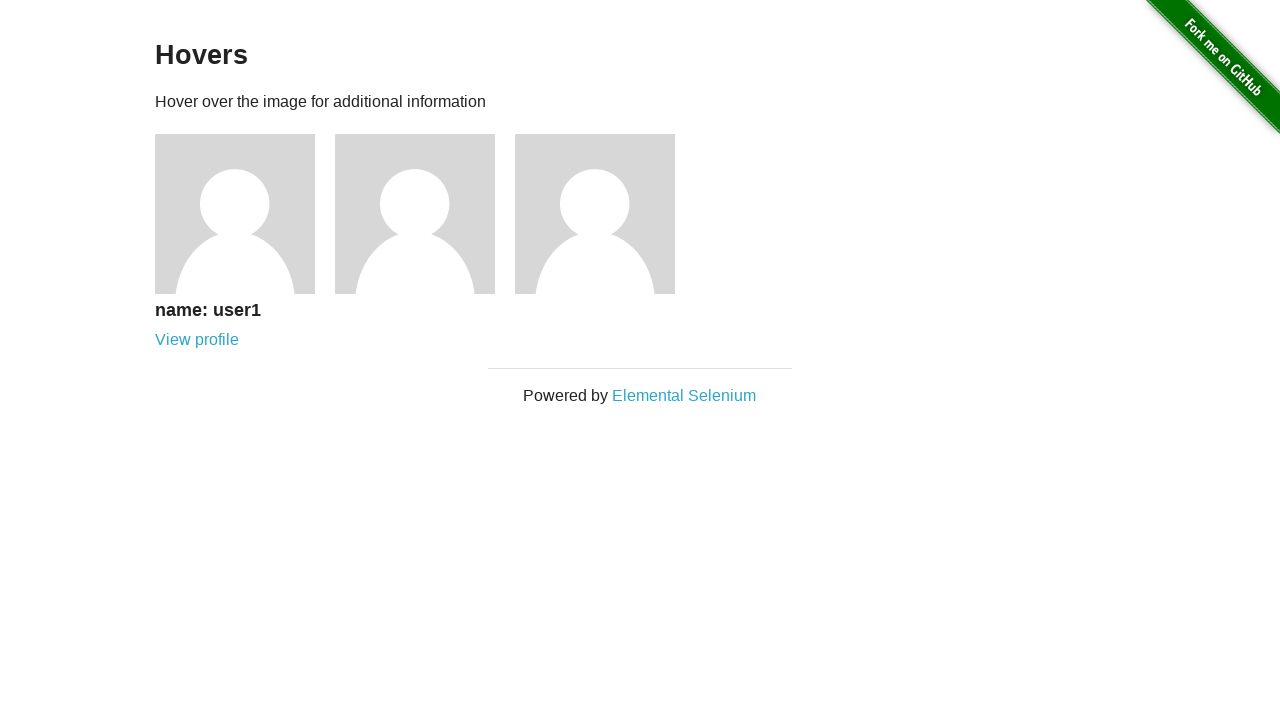